Tests radio button selection functionality by finding all radio buttons and selecting the one with value "radio2", then verifying it is selected

Starting URL: https://rahulshettyacademy.com/AutomationPractice/

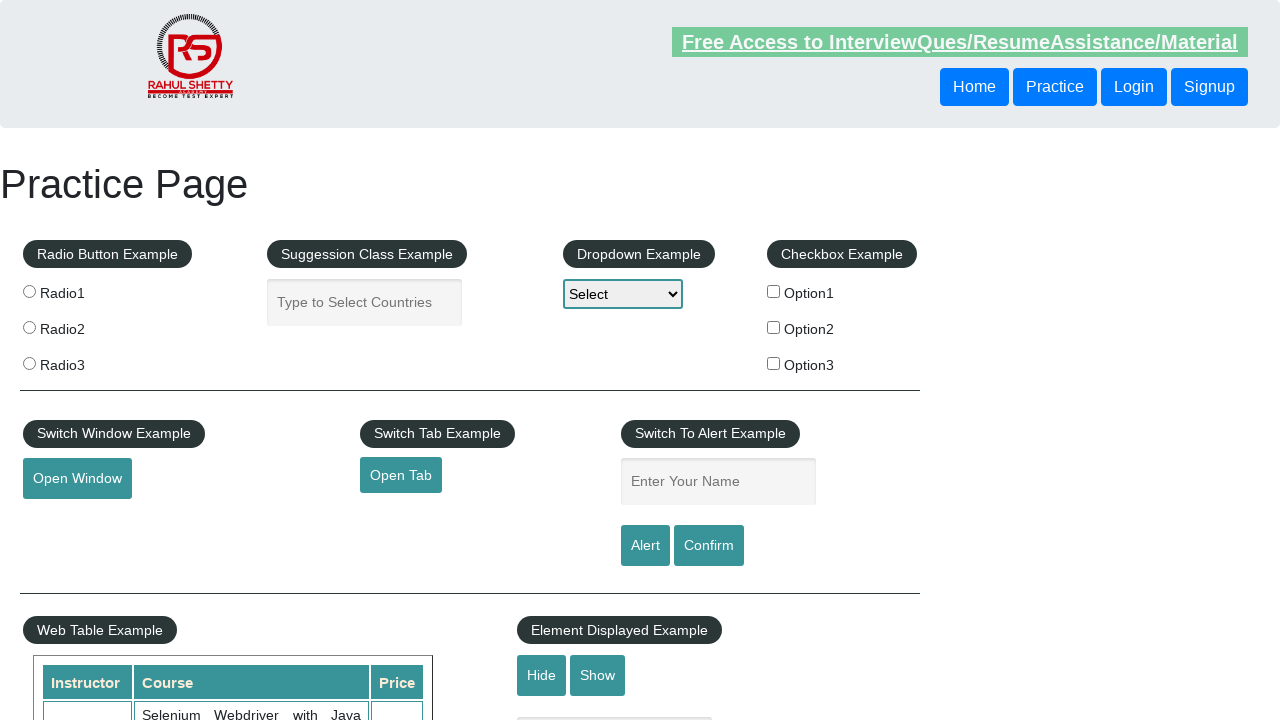

Clicked radio button with value 'radio2' at (29, 327) on input[name='radioButton'][value='radio2']
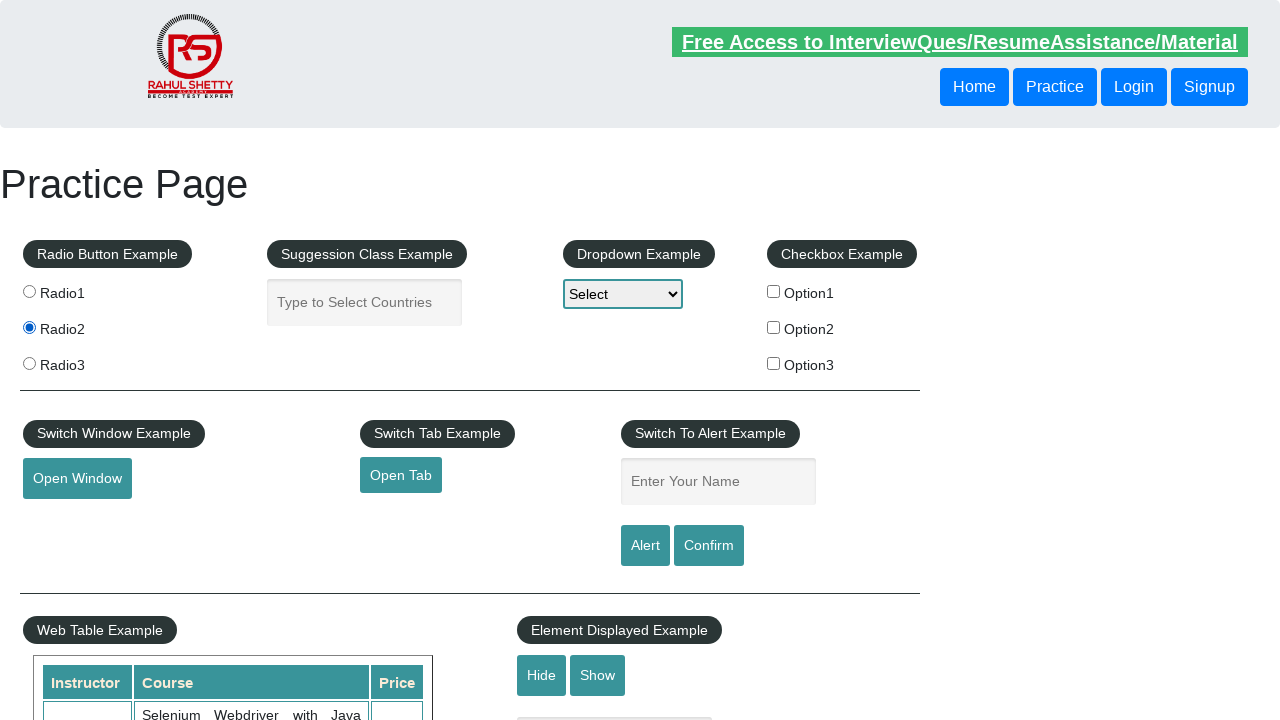

Verified that radio button with value 'radio2' is selected
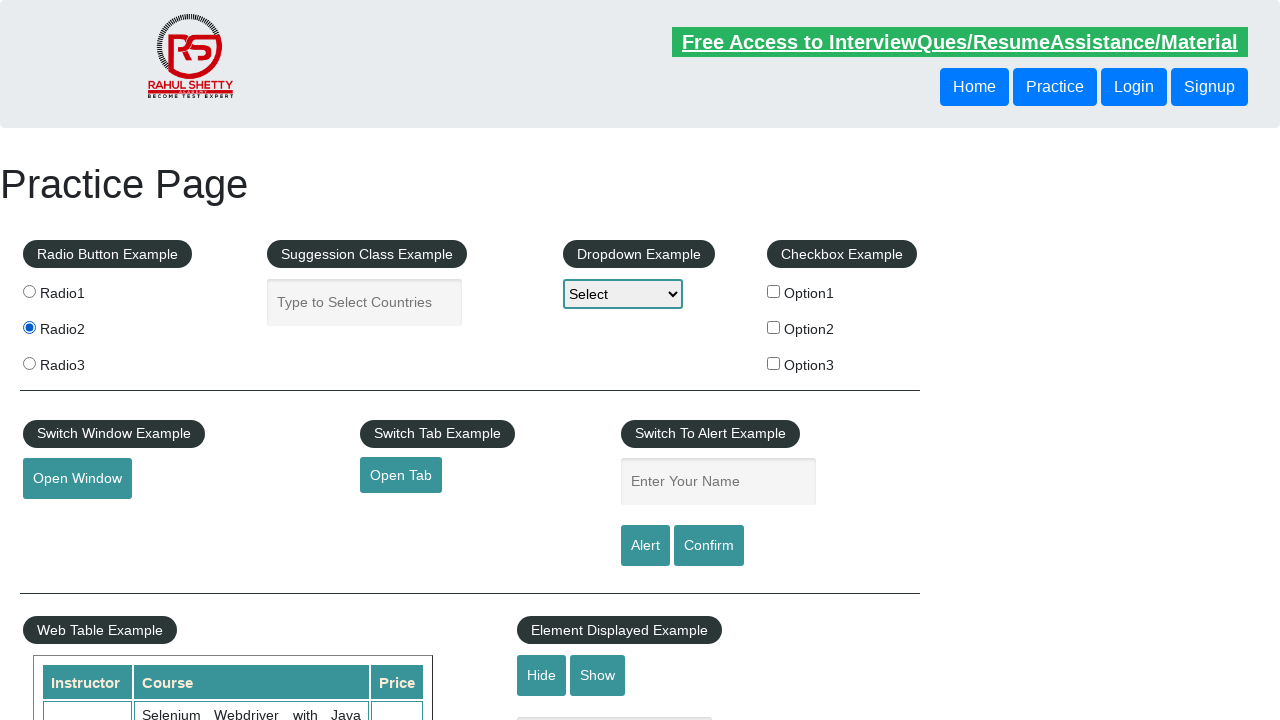

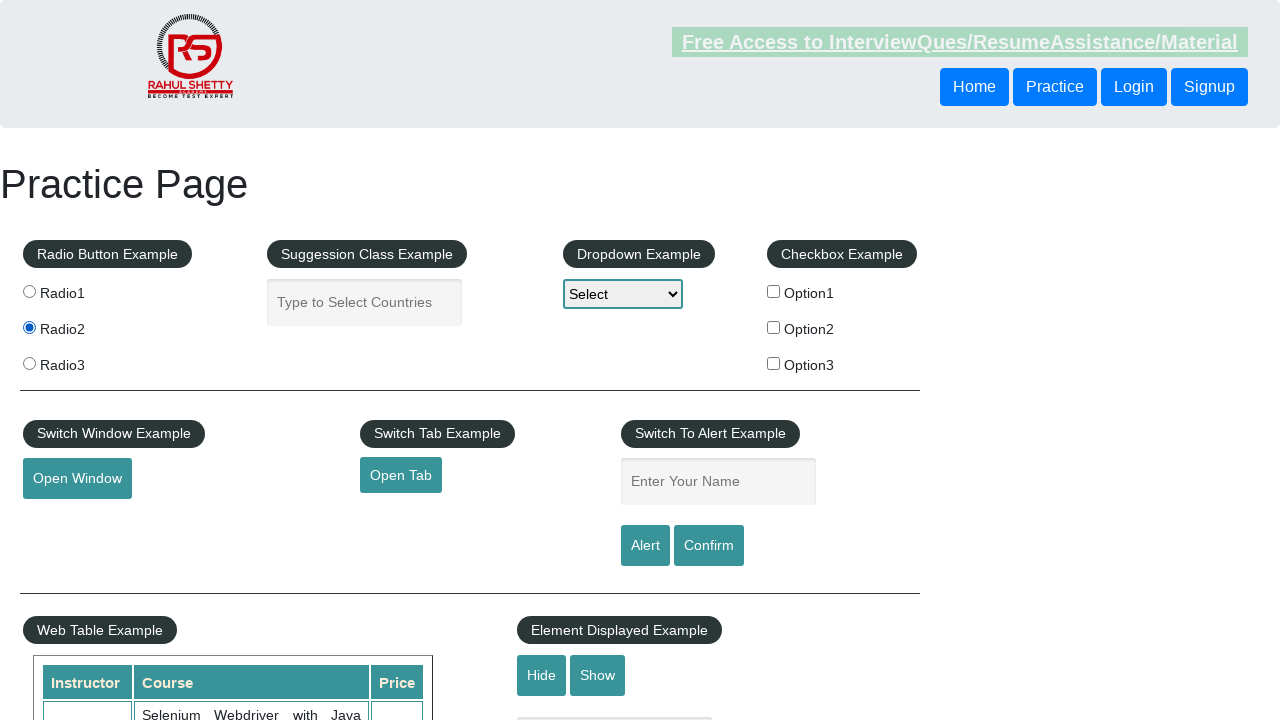